Tests registration form validation by entering a phone number with less than 10 digits and verifying the error message

Starting URL: https://dashboard.melaka.app/register

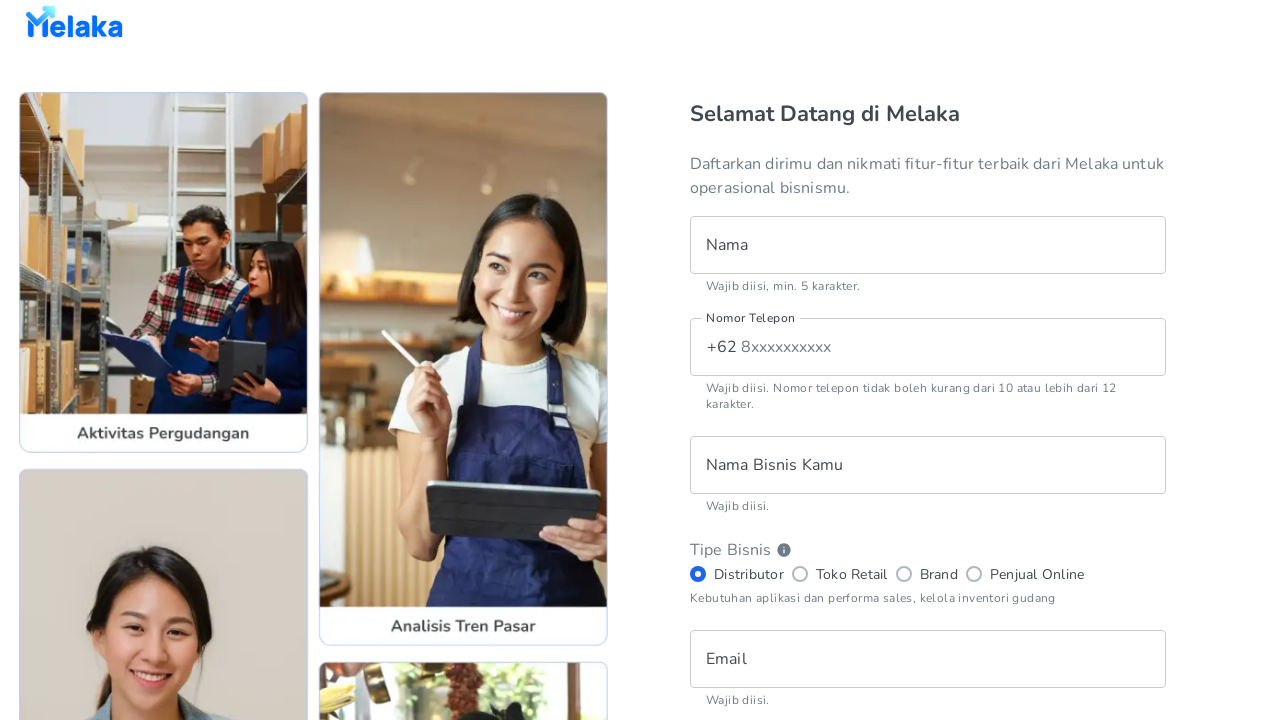

Filled name field with 'Hans Yosaputra' on internal:testid=[data-testid="register__text-field__name"s]
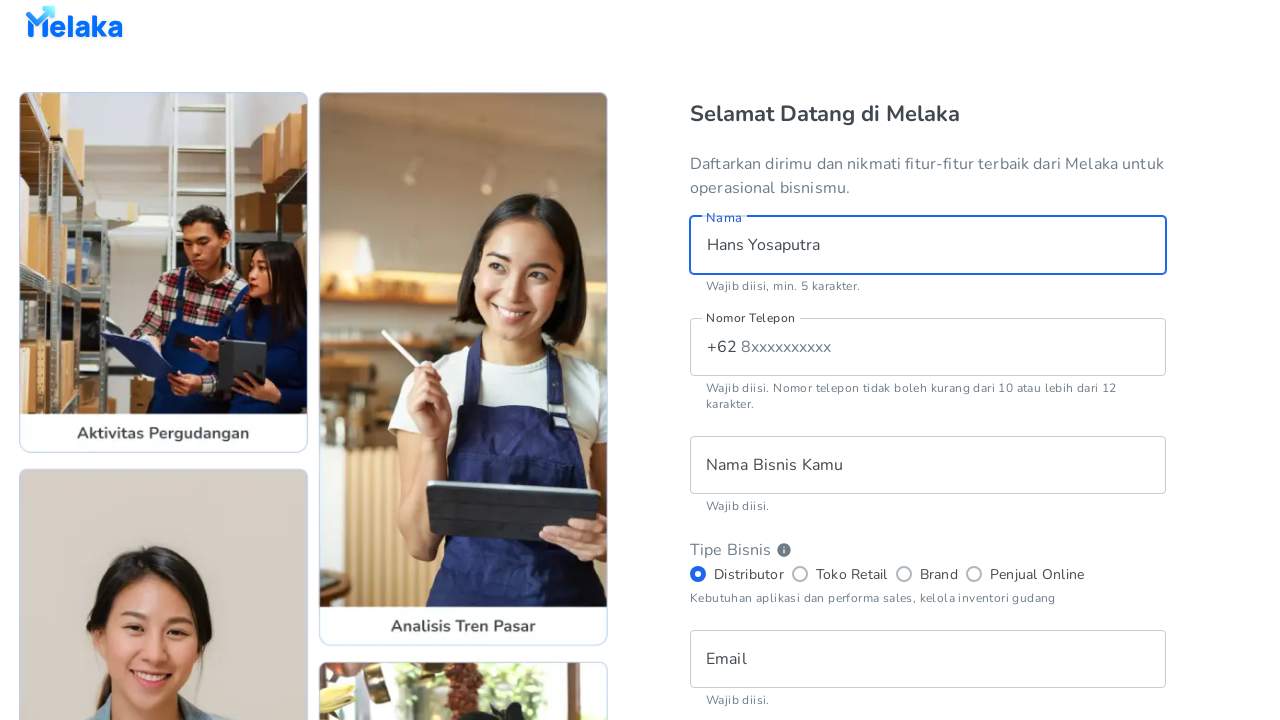

Filled phone number field with '81234' (less than 10 digits) on internal:testid=[data-testid="register__text-field__phone-number"s]
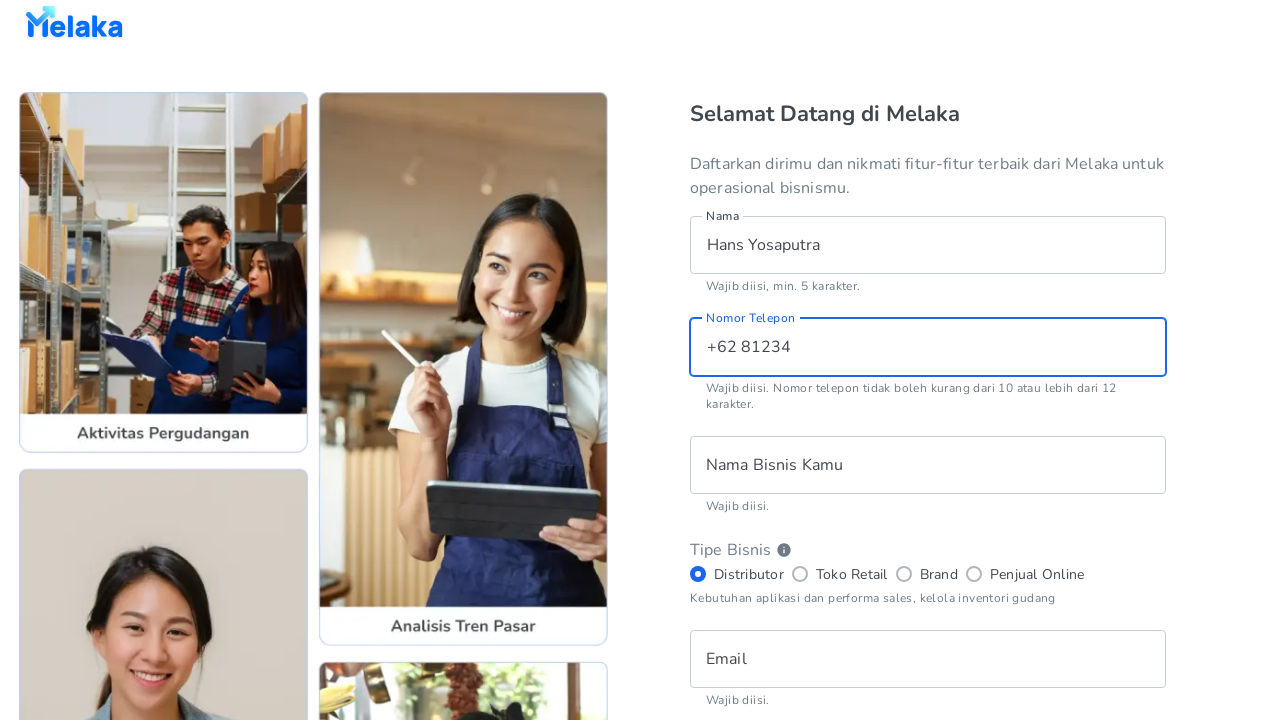

Filled business name field with 'MELAKA' on internal:testid=[data-testid="register__text-field__business-name"s]
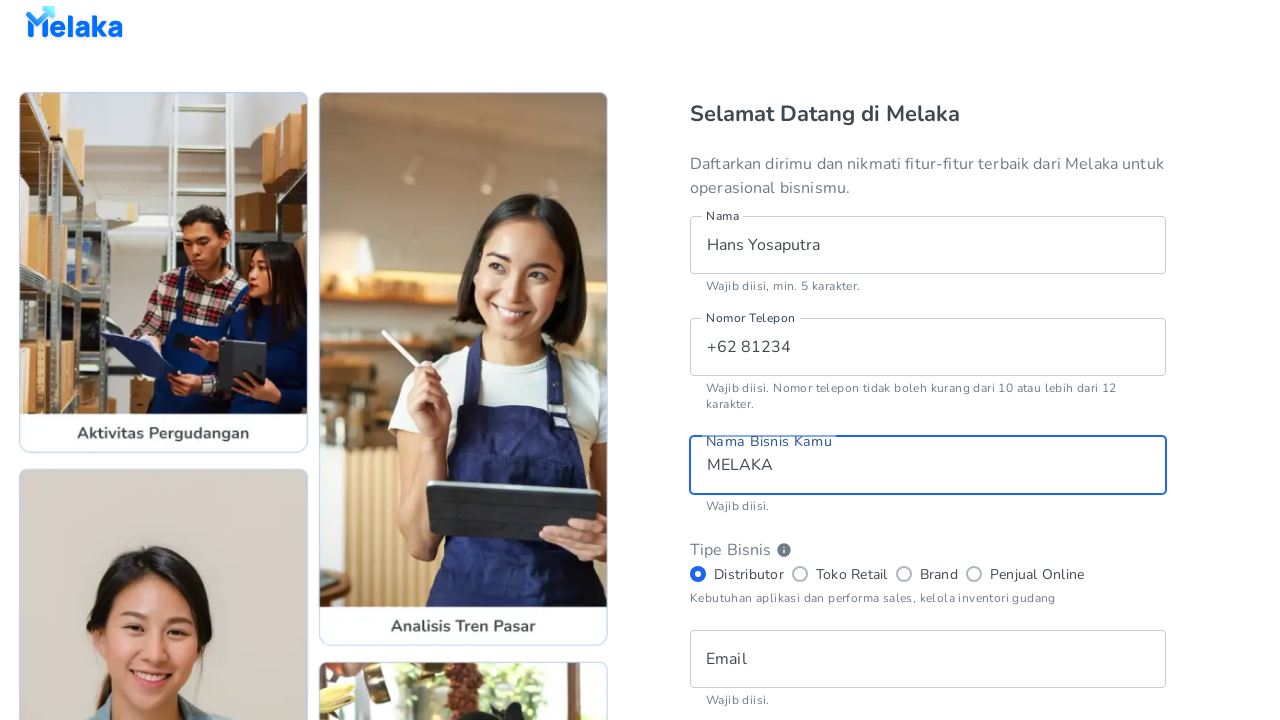

Filled email field with 'hansyosaputra@example.com' on internal:testid=[data-testid="register__text-field__email"s]
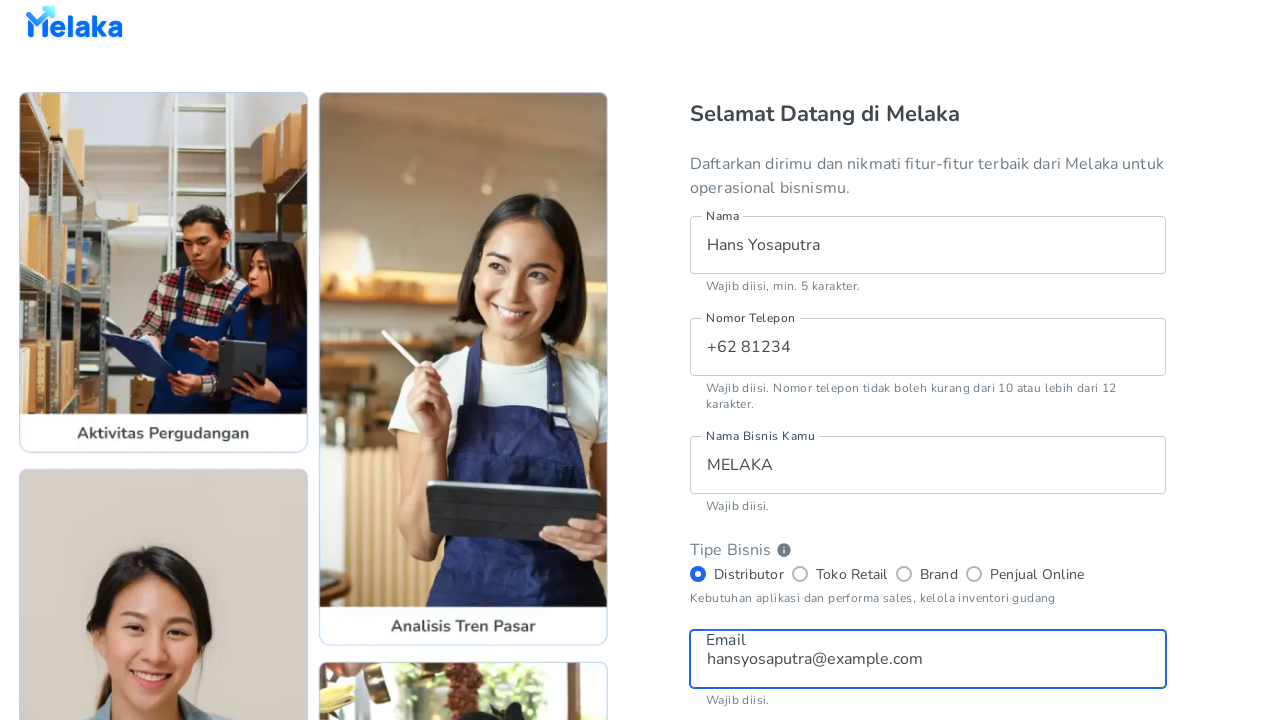

Filled password field with 'MELAKA123' on internal:testid=[data-testid="register__text-field__password"s]
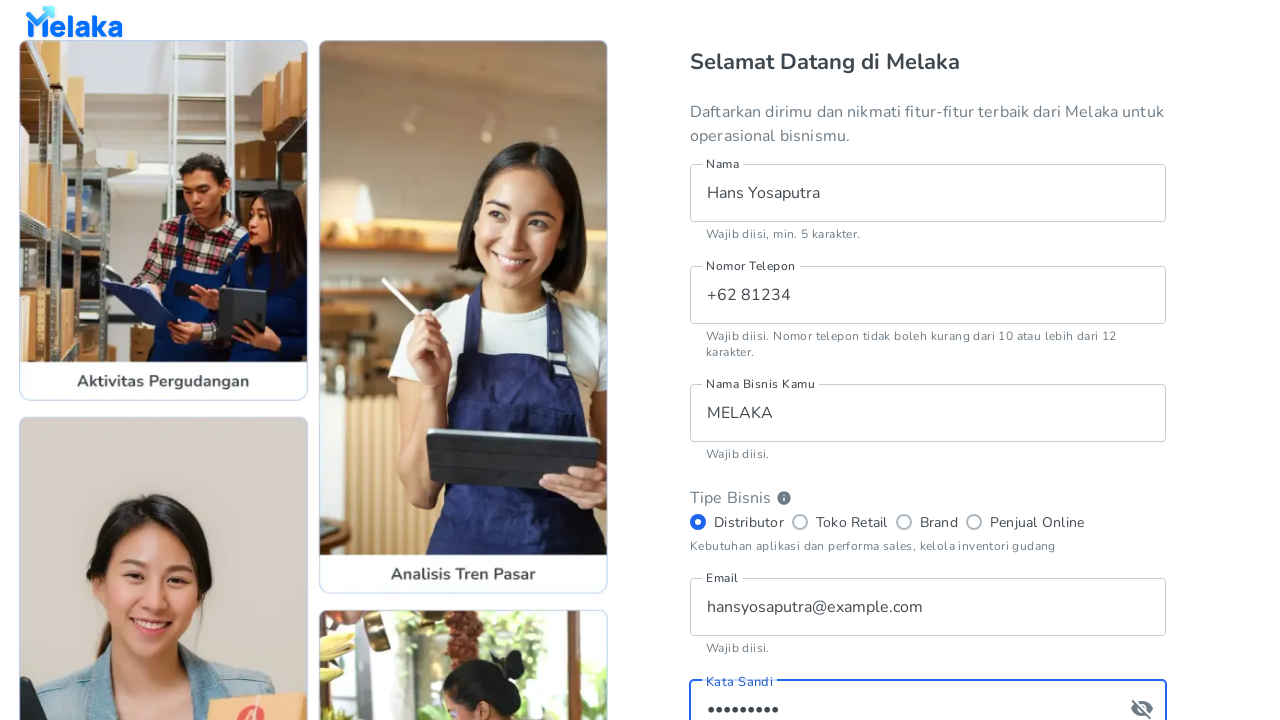

Filled confirm password field with 'MELAKA123' on internal:testid=[data-testid="register__text-field__confirm-password"s]
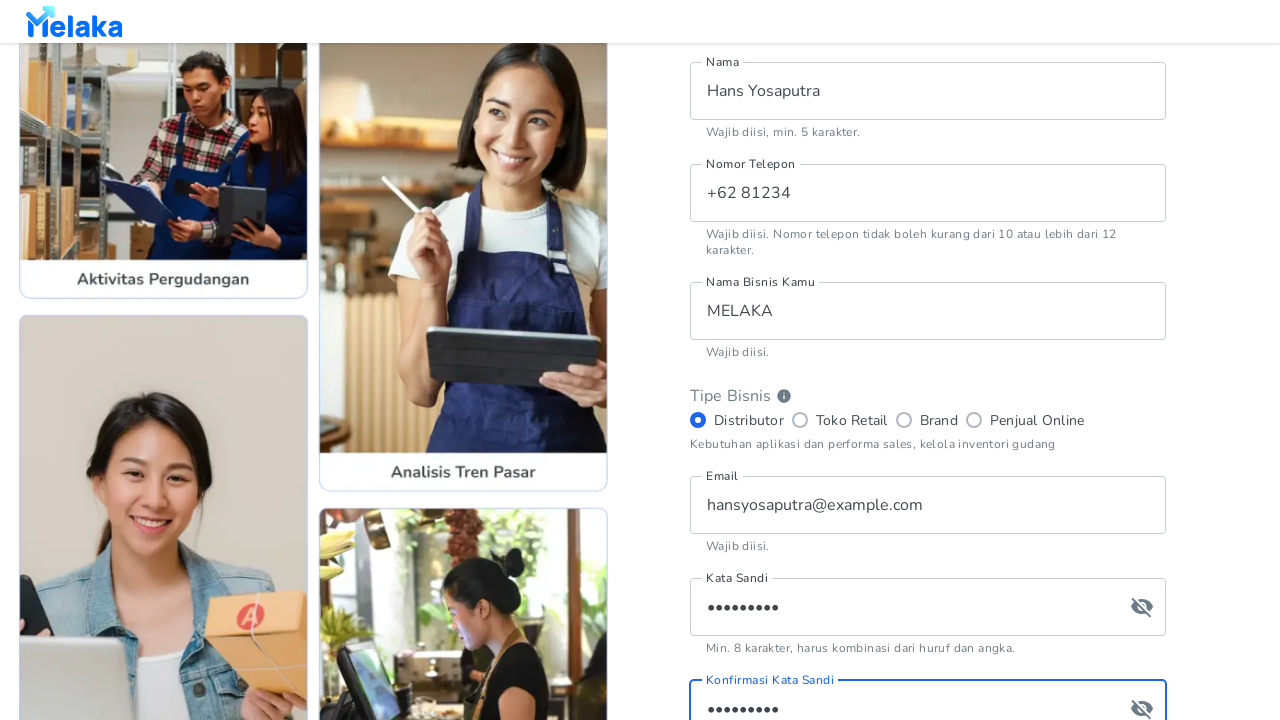

Checked terms and conditions checkbox at (700, 502) on internal:testid=[data-testid="register__checkbox__tnc"s]
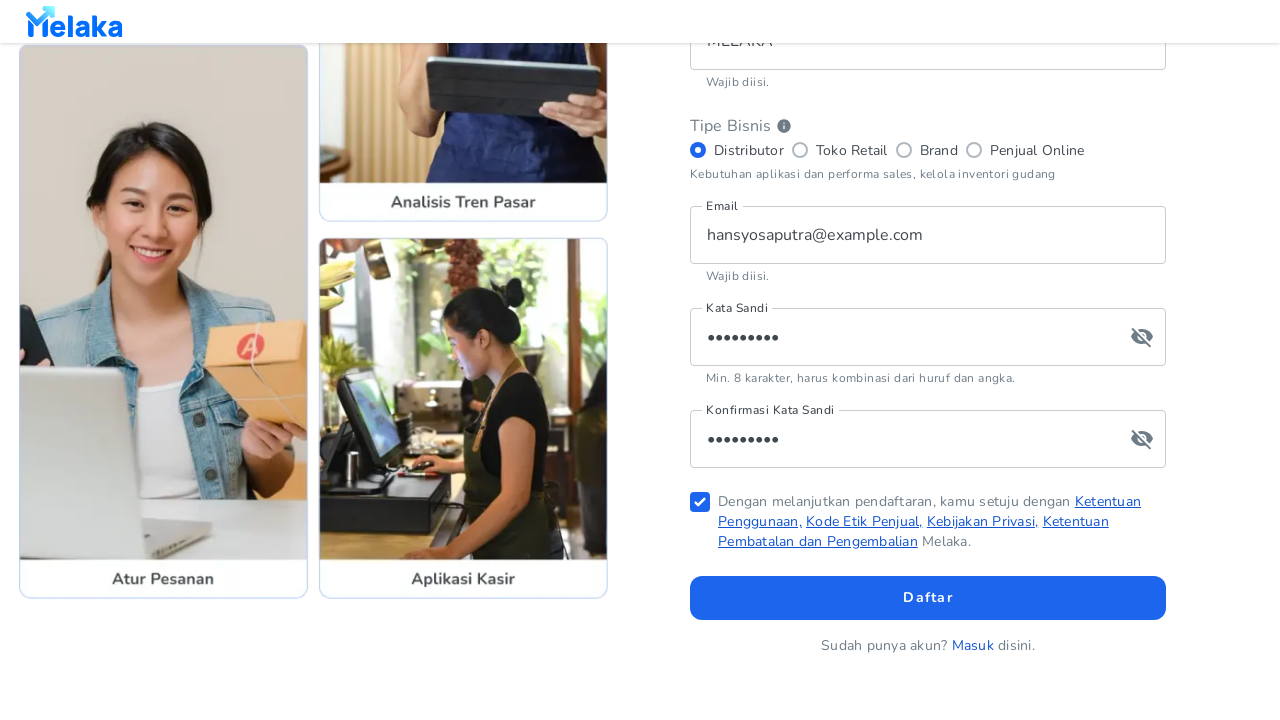

Clicked sign up button to submit registration form at (928, 598) on internal:testid=[data-testid="register__button__sign-up"s]
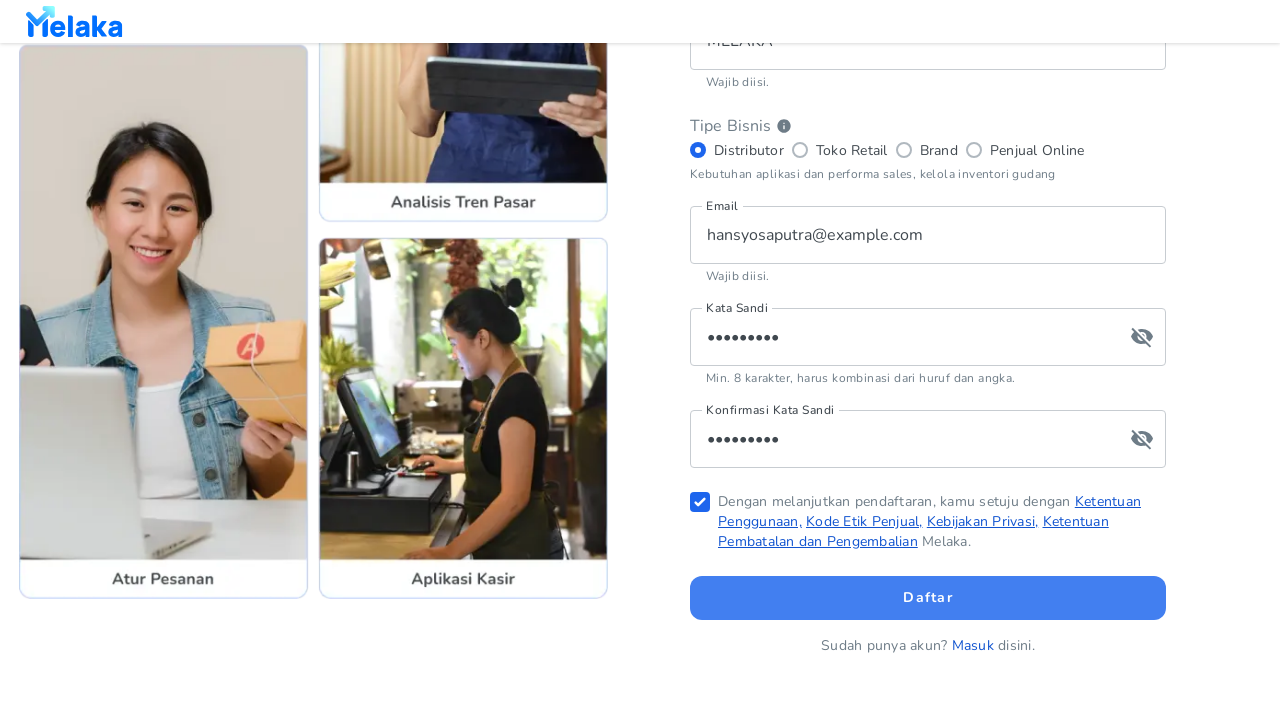

Phone number validation error message is now visible
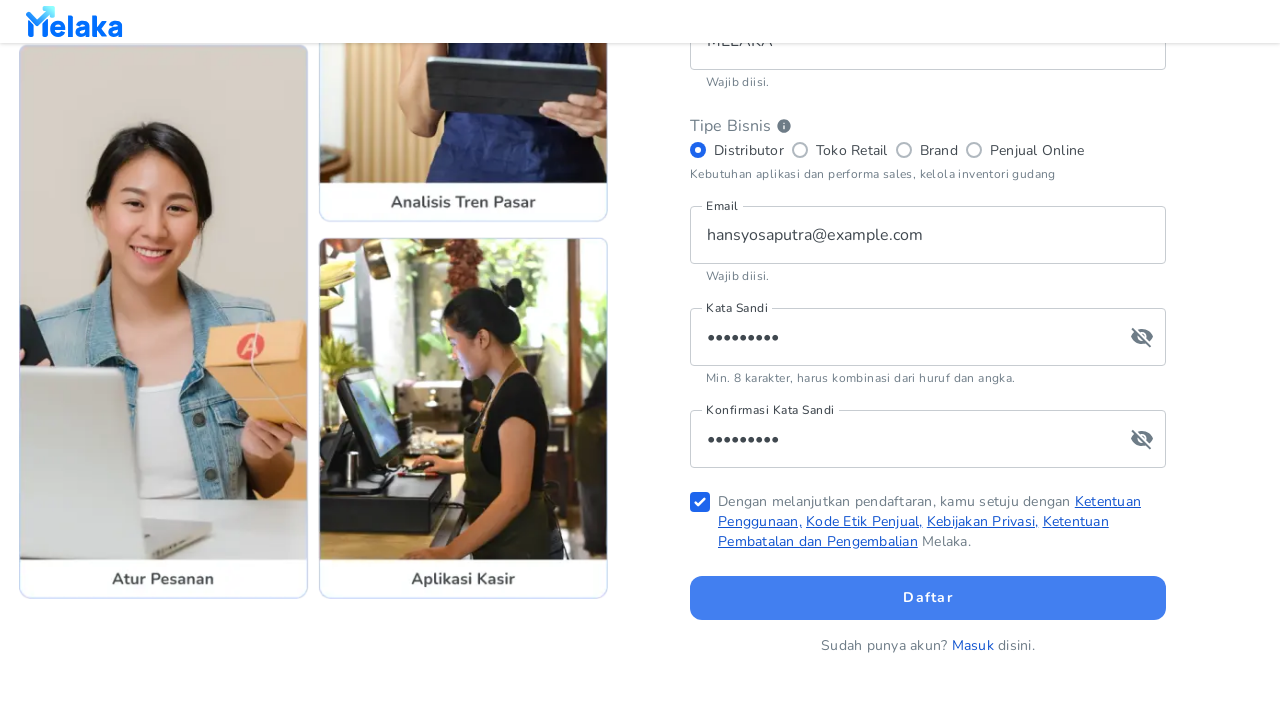

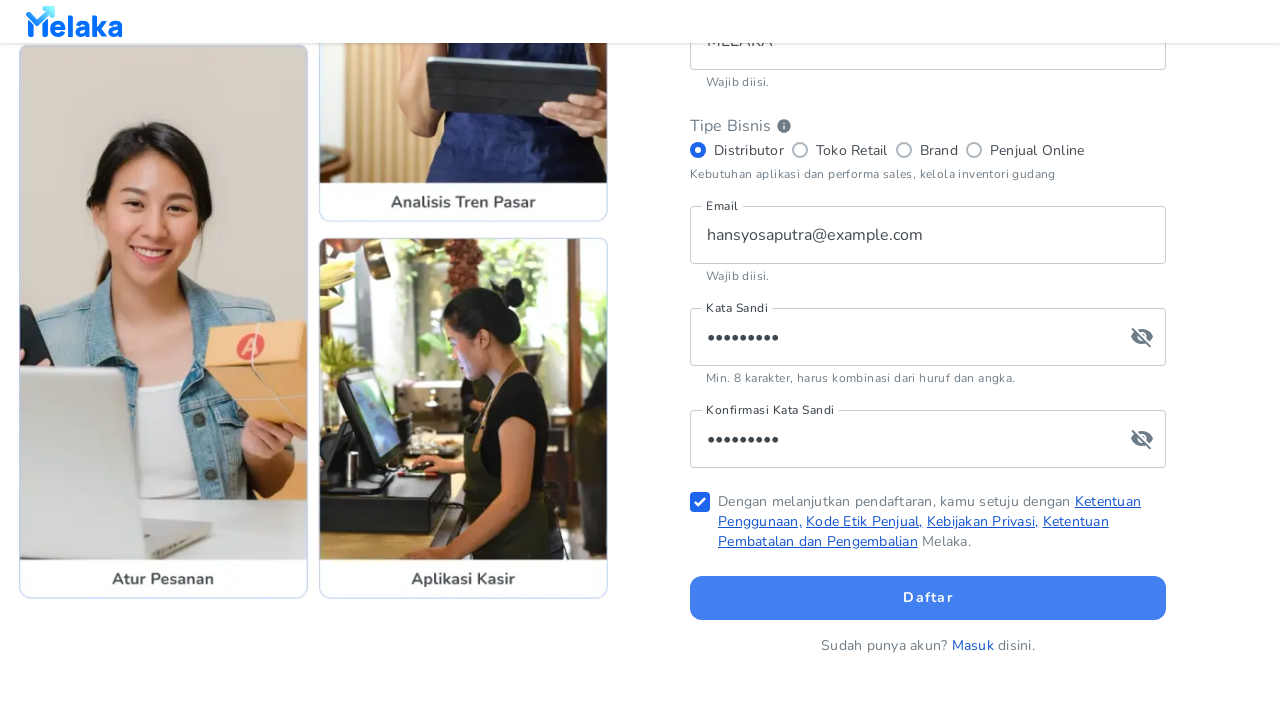